Navigates to OpenCart login page and clicks on the "Forgotten Password" link from a list of navigation links

Starting URL: https://naveenautomationlabs.com/opencart/index.php?route=account/login

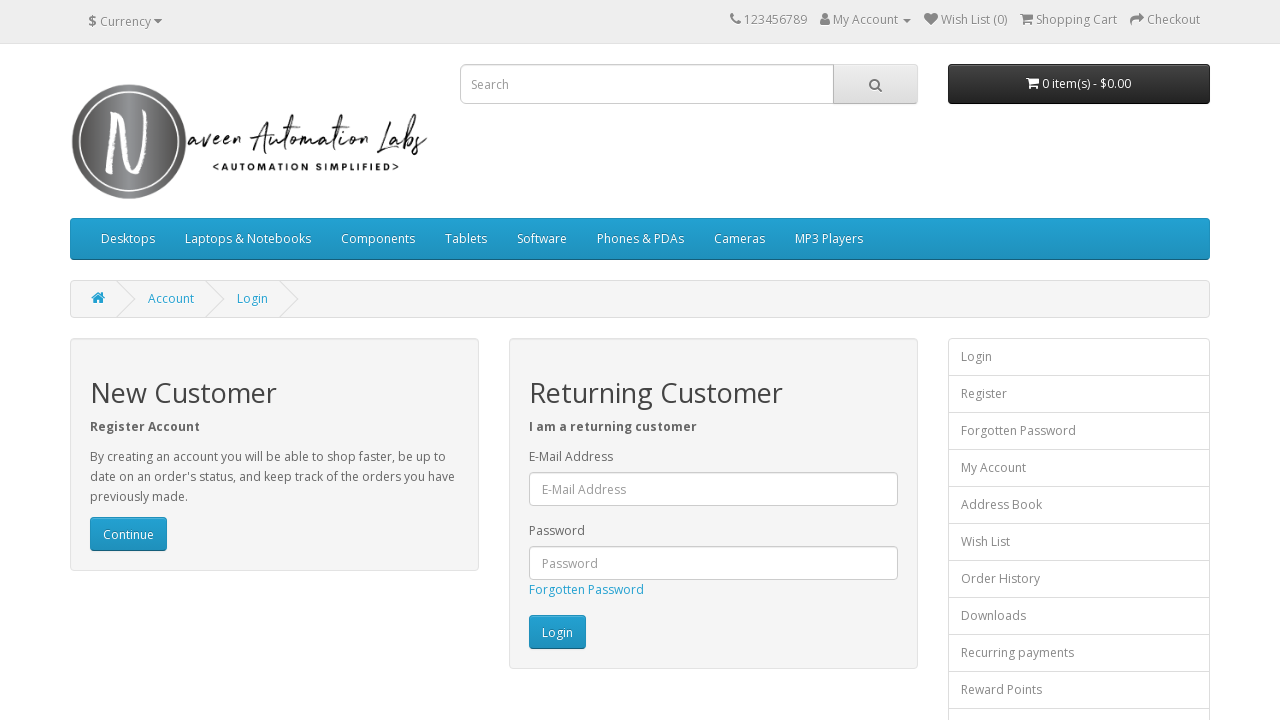

Located all navigation links in the list-group container
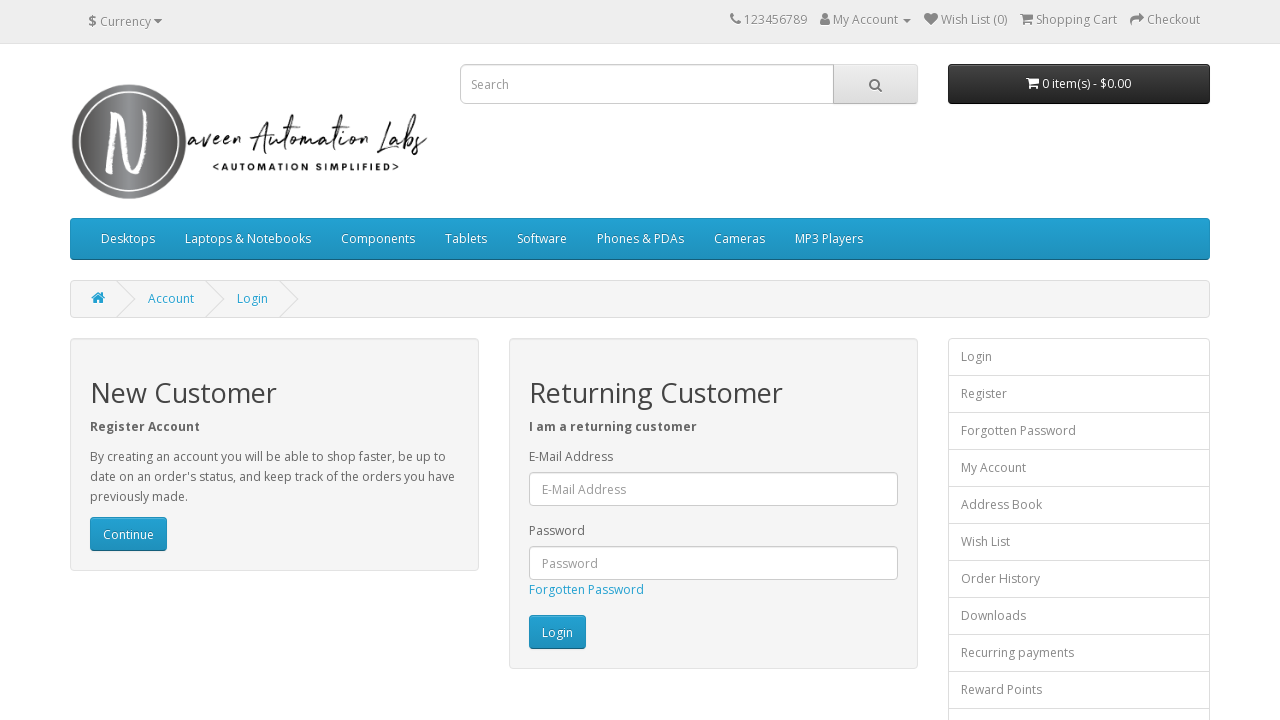

Clicked on 'Forgotten Password' link at (1079, 431) on xpath=//div[@class='list-group']/a >> nth=2
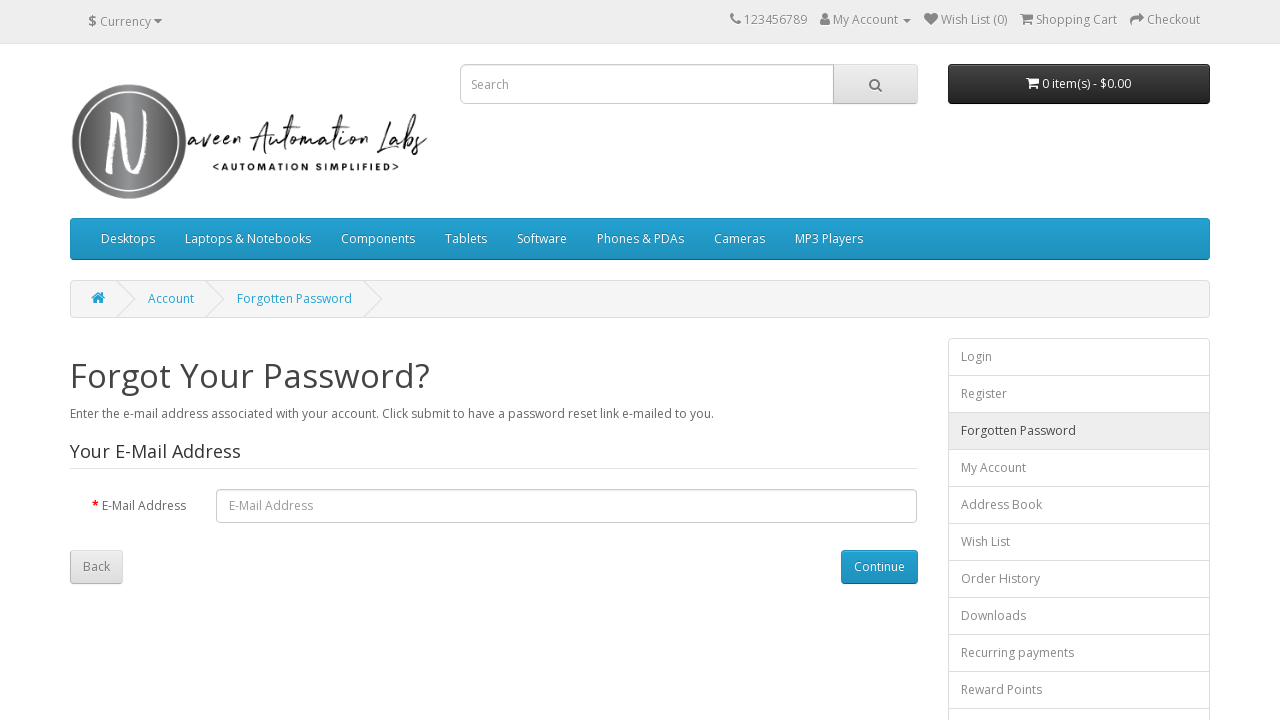

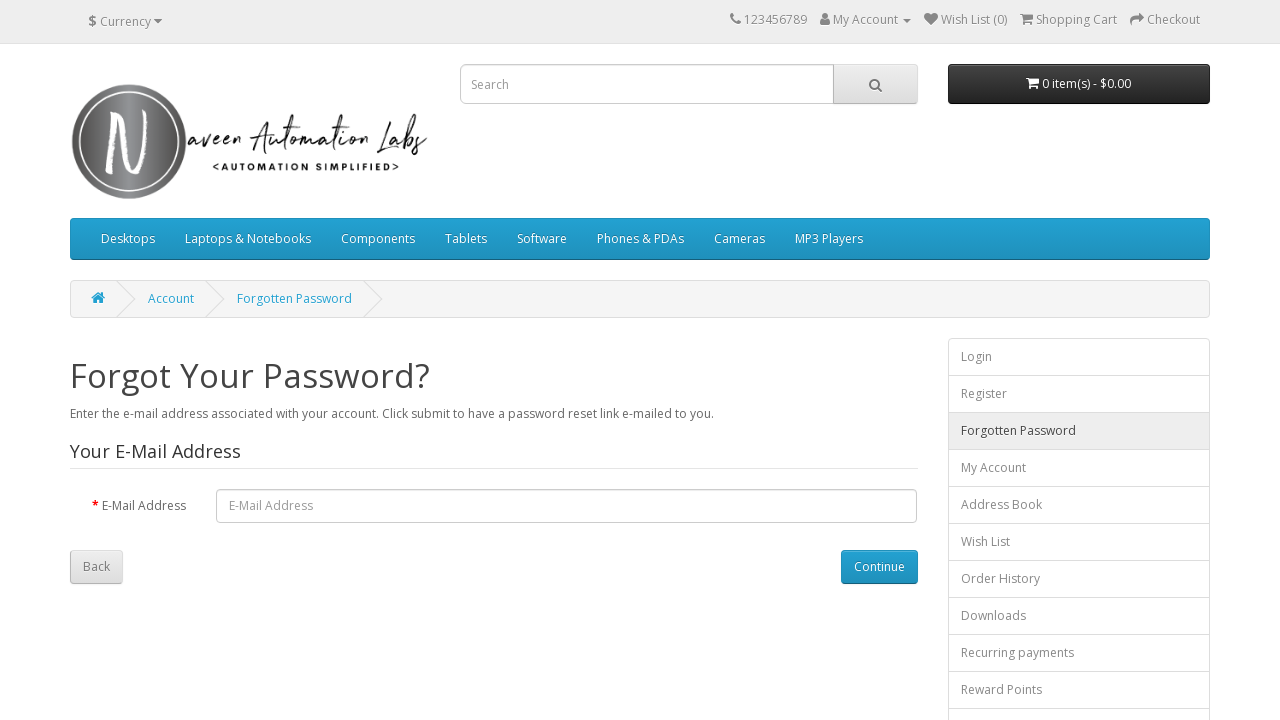